Tests explicit wait functionality by waiting for a price element to show "$100", then clicking a book button, extracting a numeric value from the page, calculating a mathematical result, filling in an answer field, and submitting the form.

Starting URL: http://suninjuly.github.io/explicit_wait2.html

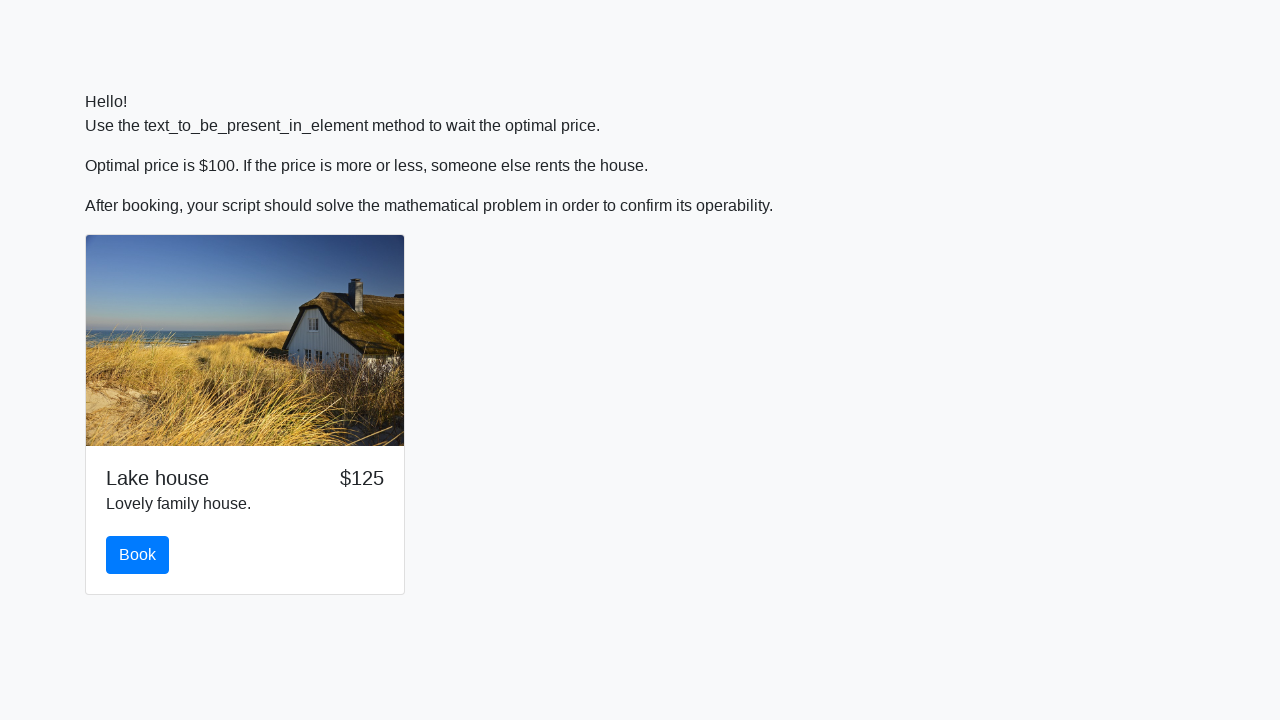

Waited for price element to show '$100'
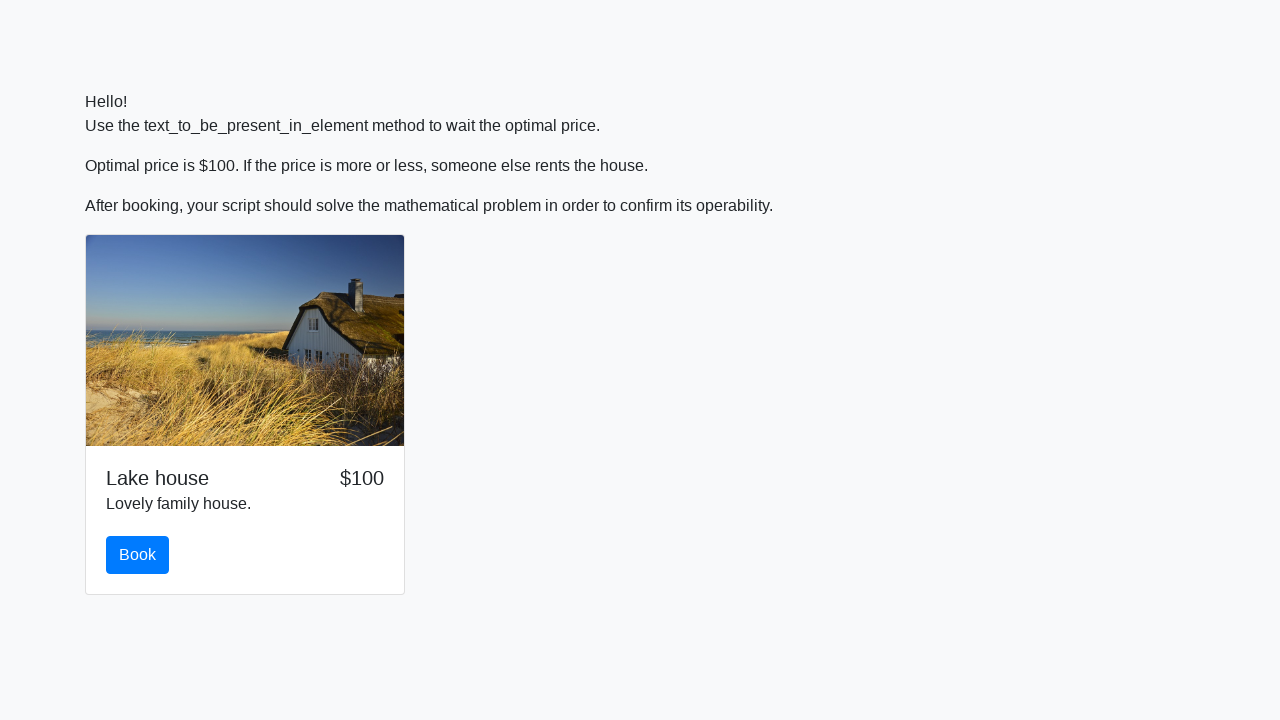

Clicked the book button at (138, 555) on #book
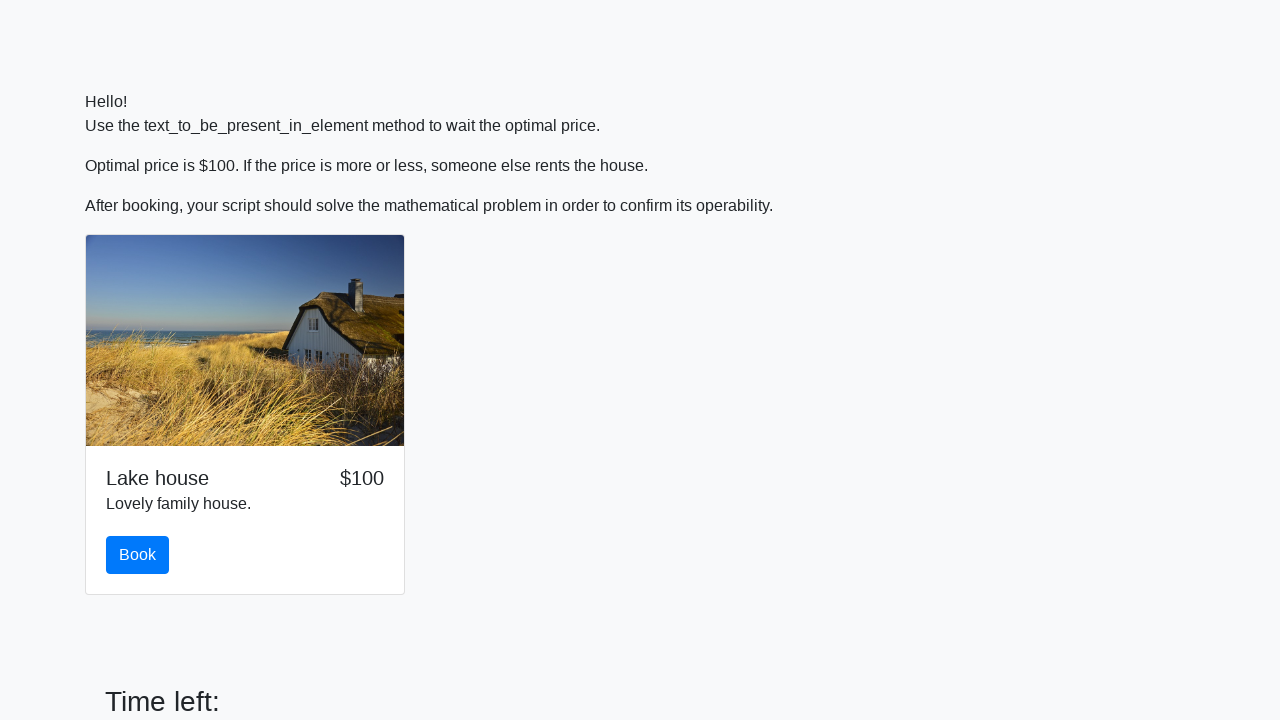

Scrolled to the solve button
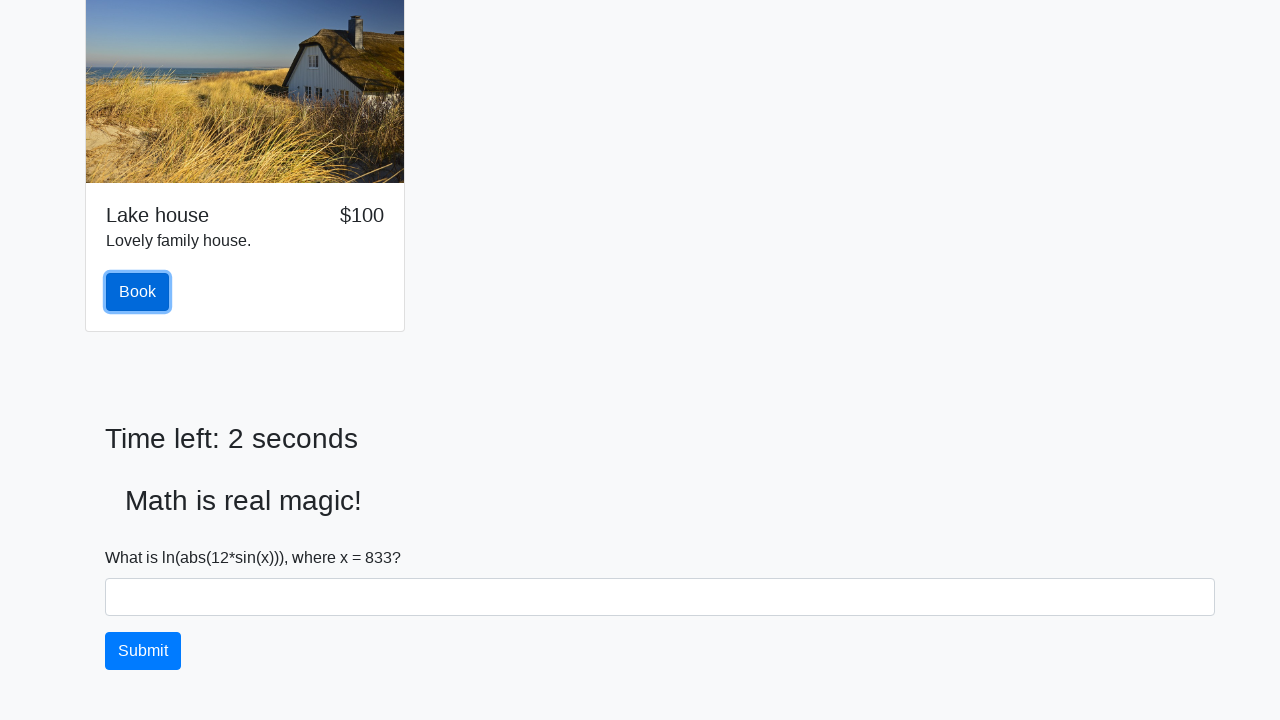

Extracted numeric value 833 from input_value element
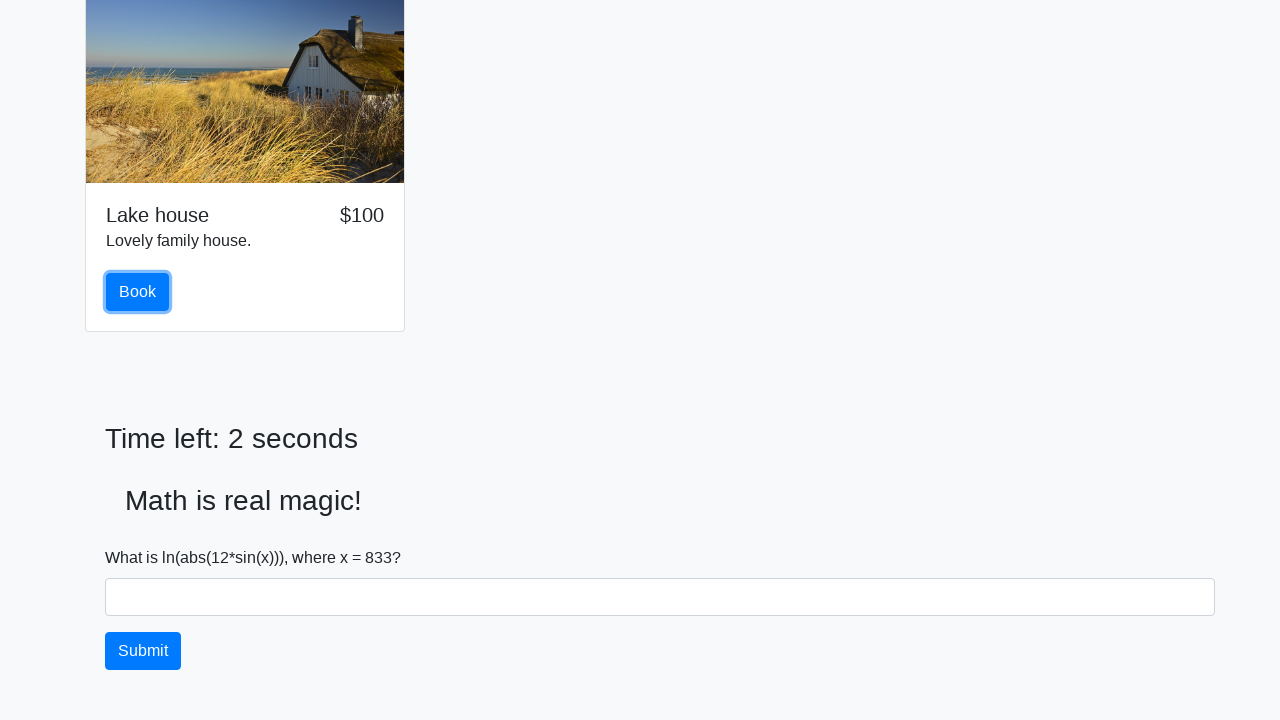

Calculated answer 1.7082844306001213 and filled answer field on #answer
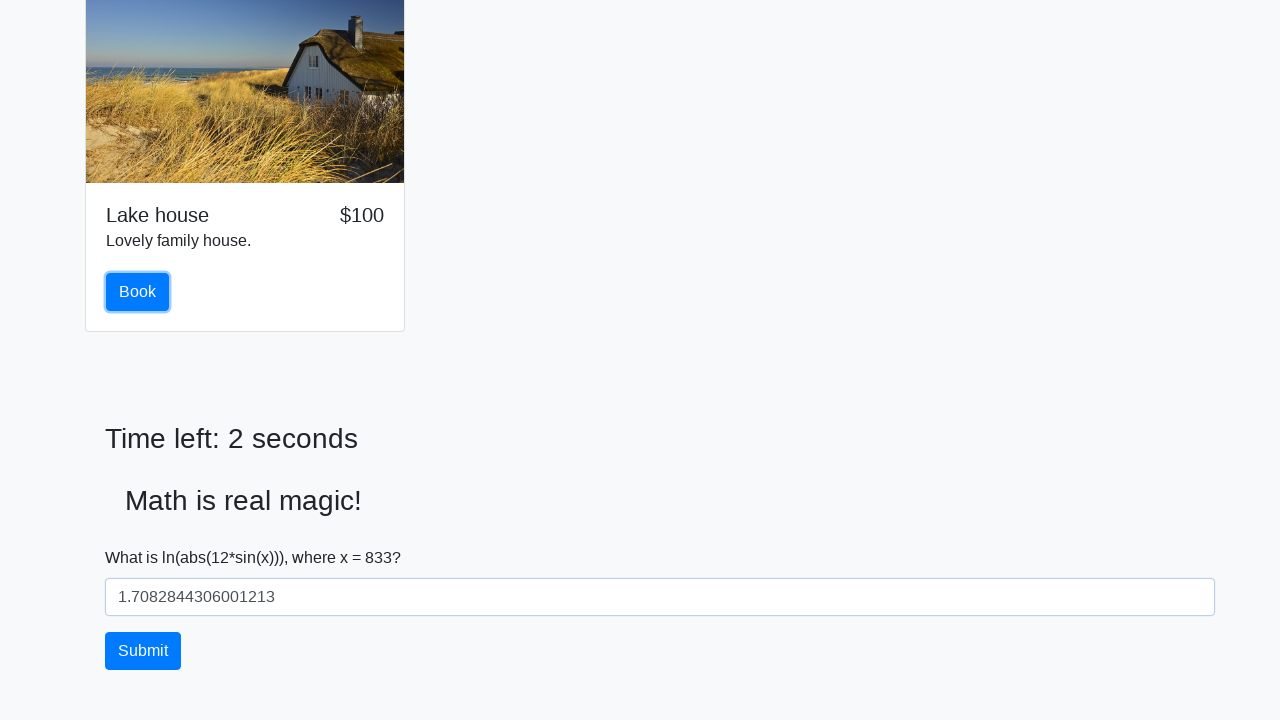

Clicked the solve button to submit the form at (143, 651) on #solve
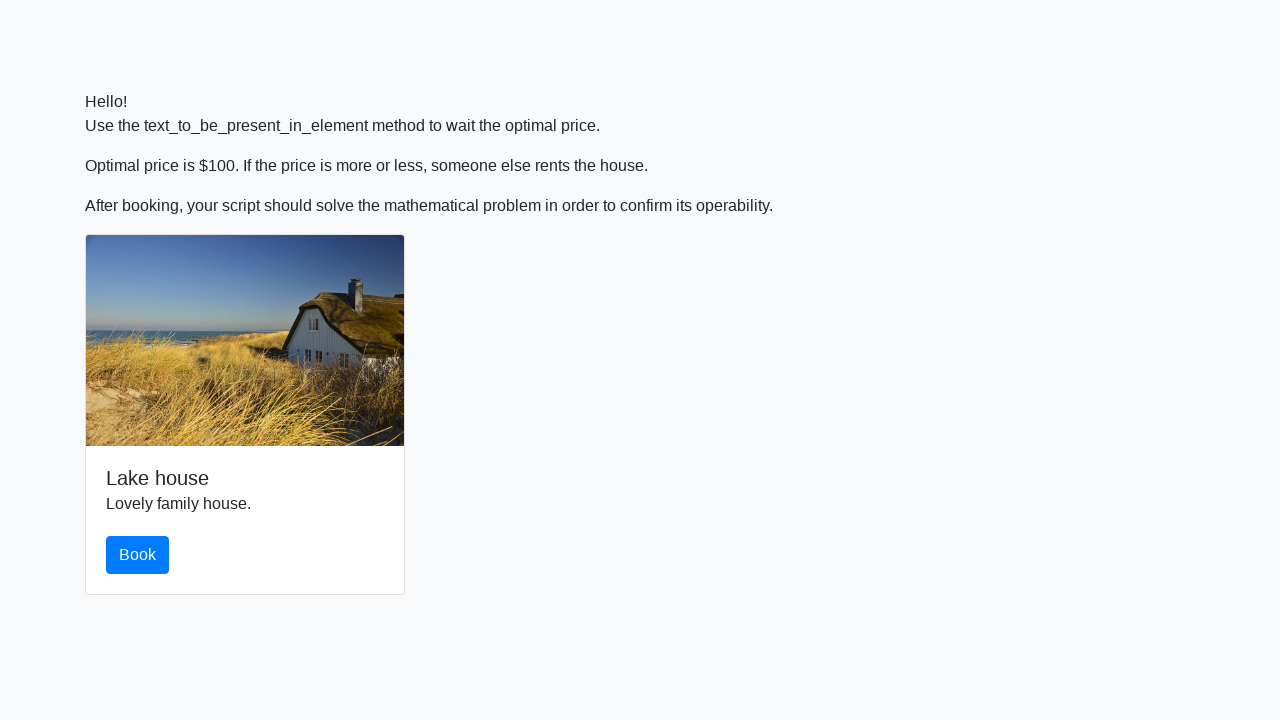

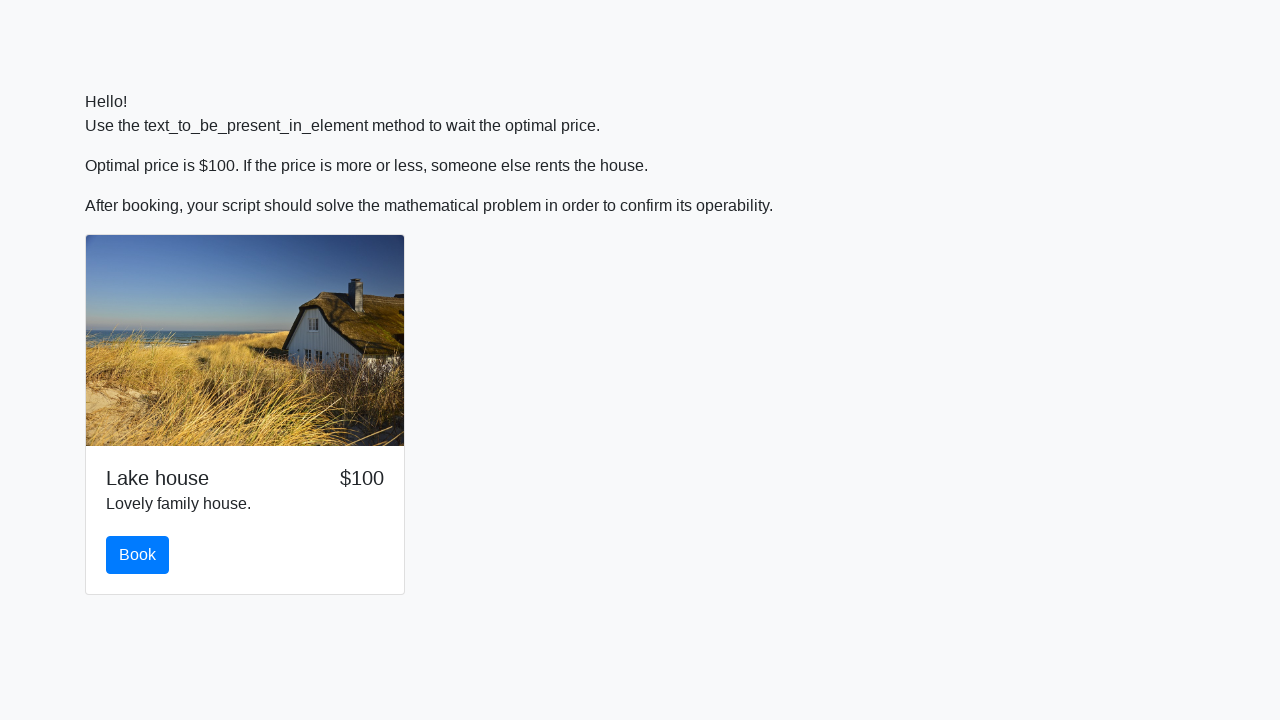